Navigates to OrangeHRM demo site and verifies that the page URL is secured (uses HTTPS protocol)

Starting URL: https://opensource-demo.orangehrmlive.com/

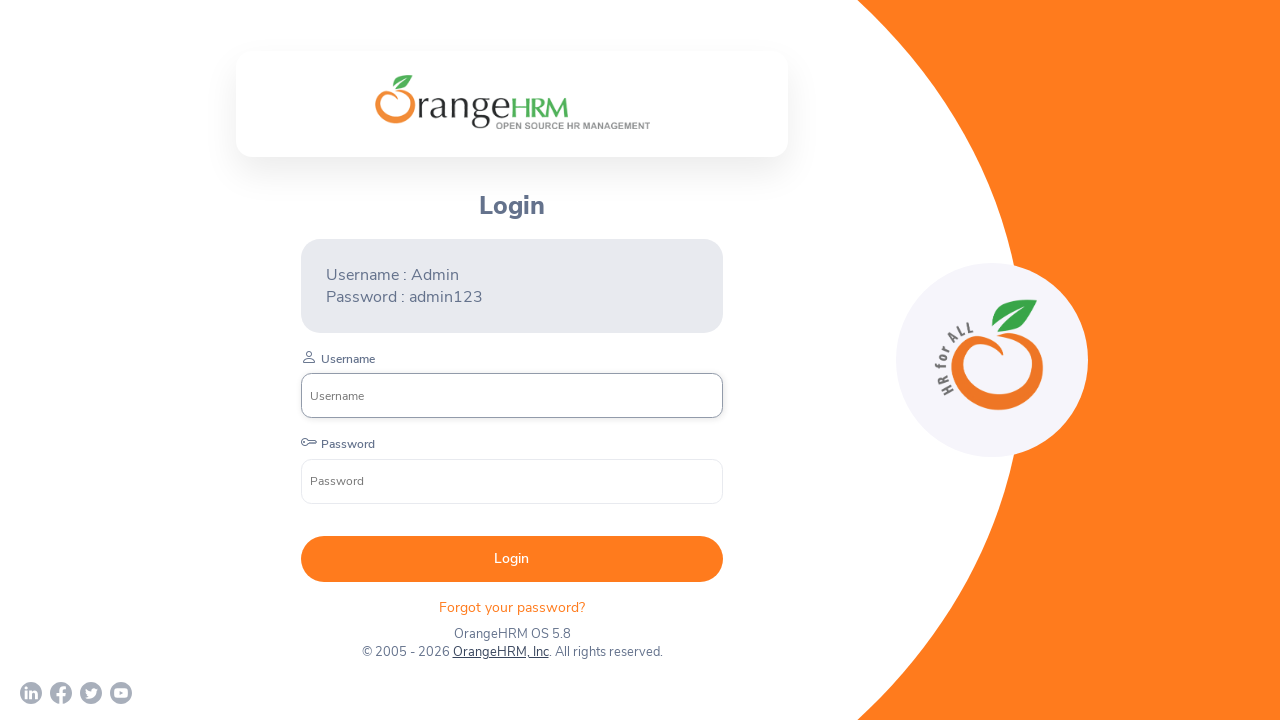

Page loaded with DOM content ready
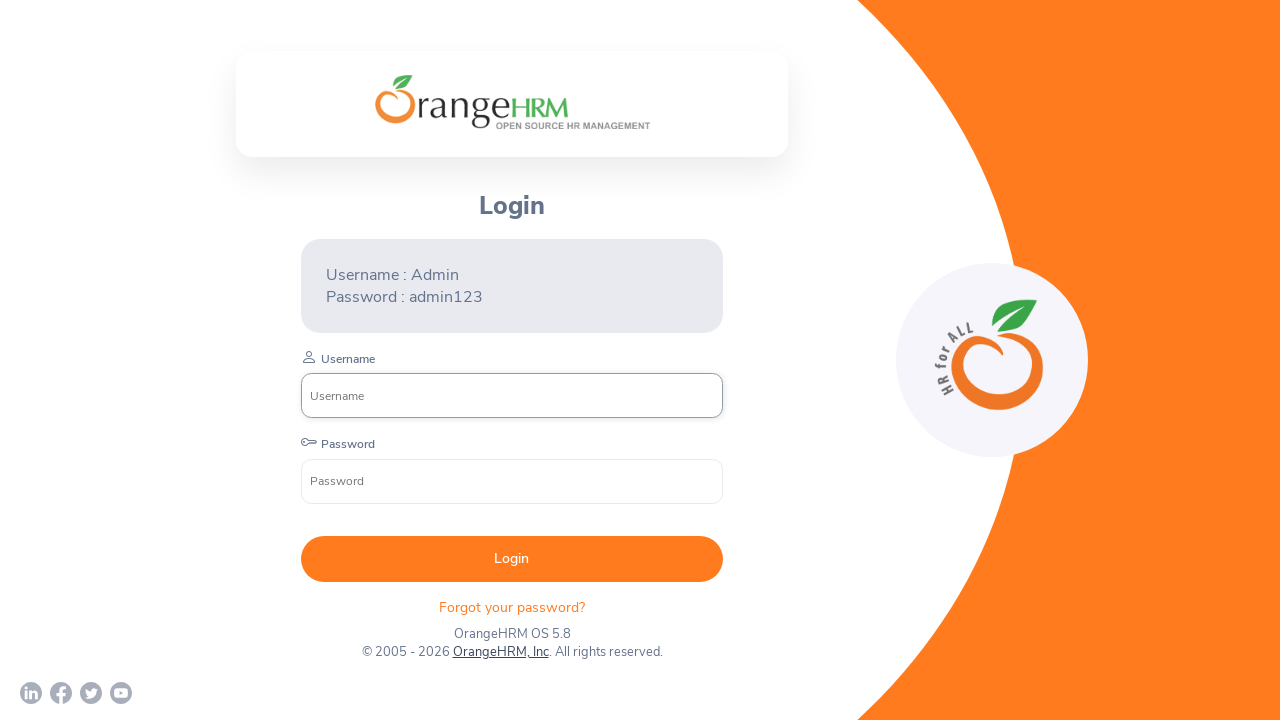

Retrieved current page URL: https://opensource-demo.orangehrmlive.com/web/index.php/auth/login
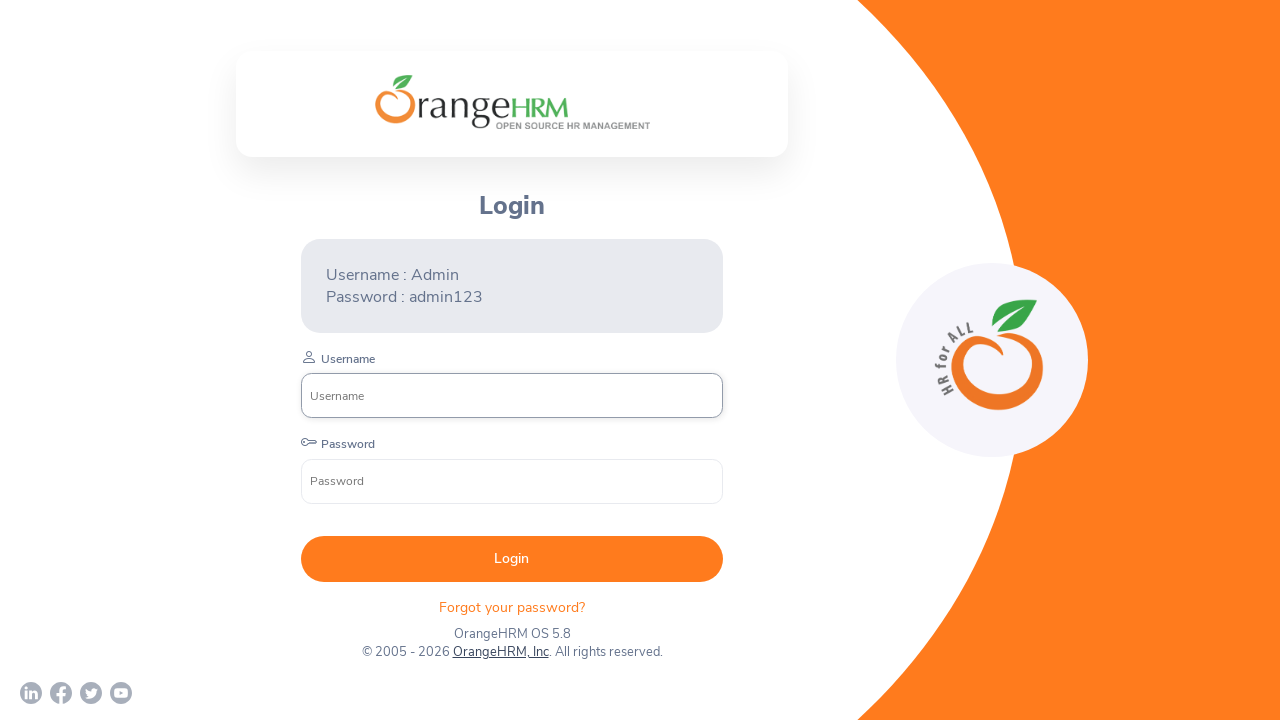

Verified that page URL uses HTTPS protocol (secured connection)
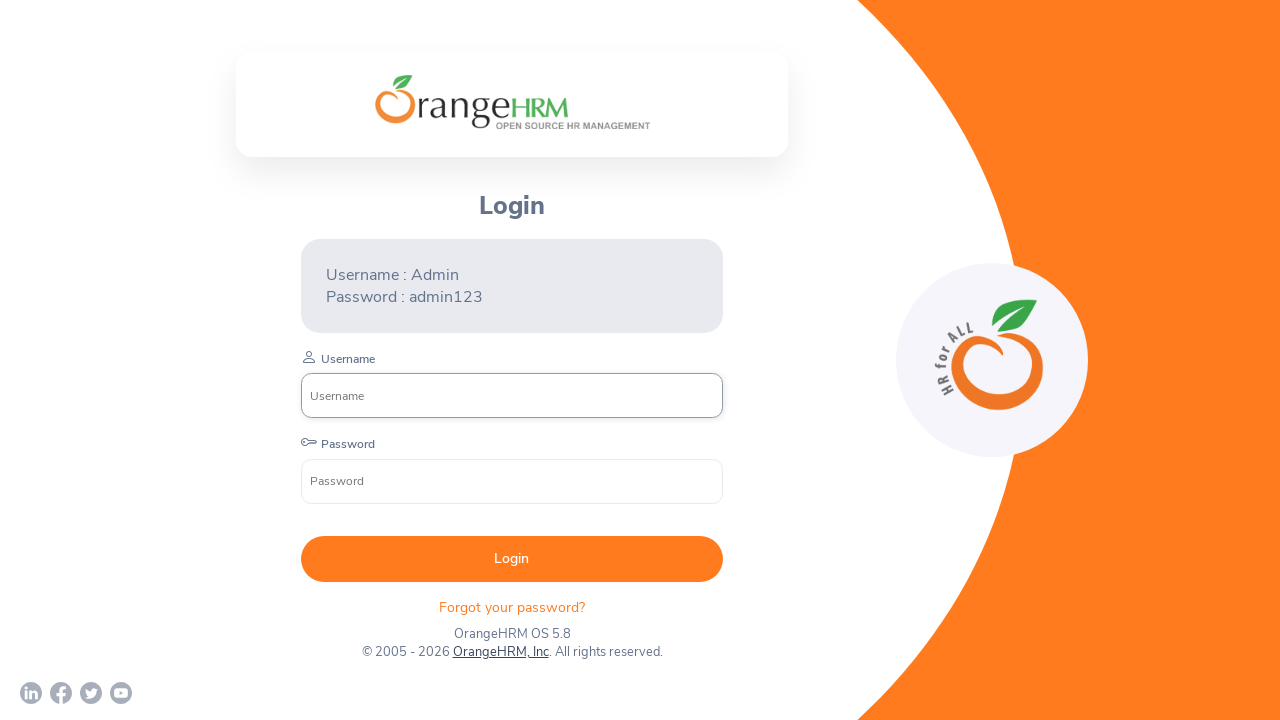

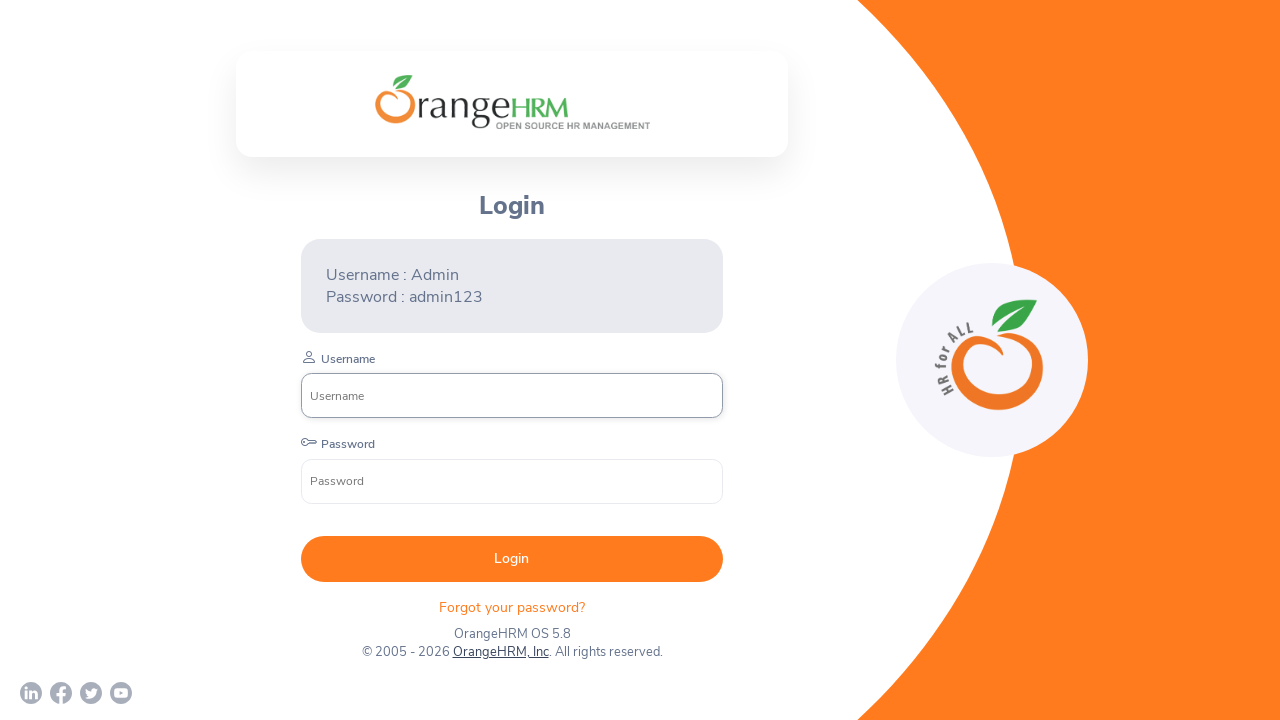